Tests handling a confirmation alert by clicking a button and accepting the confirm dialog

Starting URL: https://demoqa.com/alerts

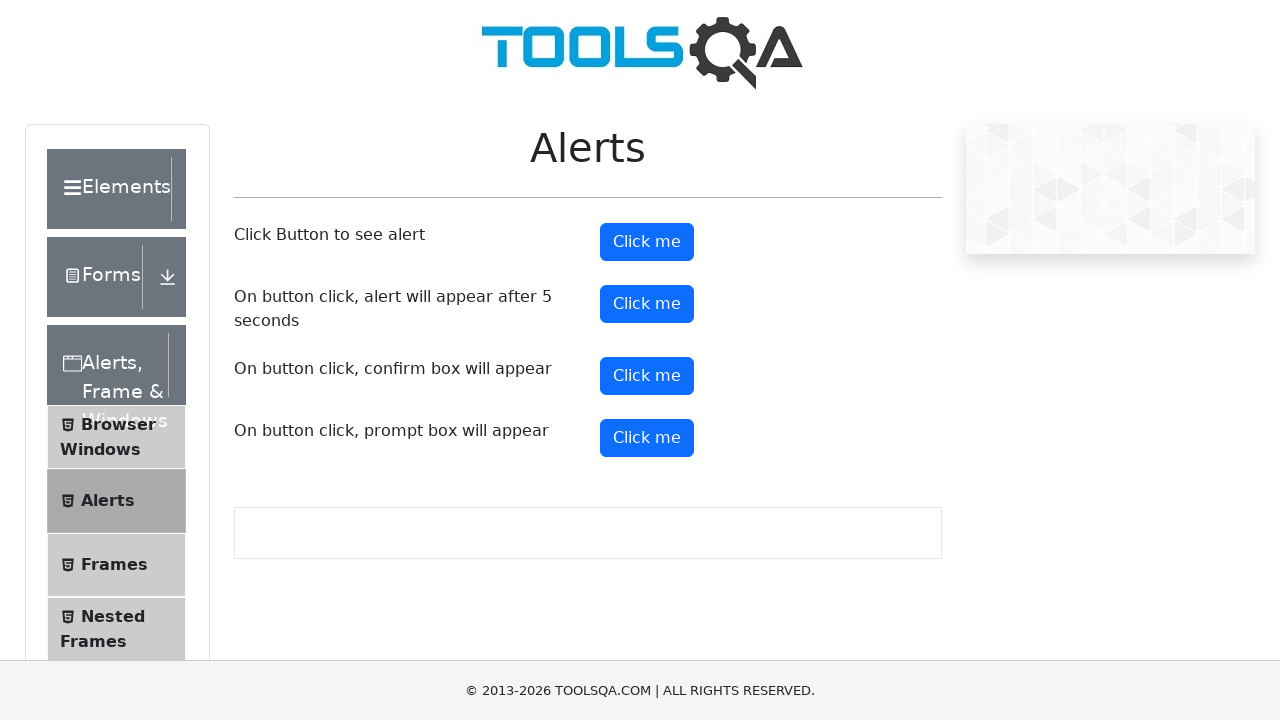

Set up dialog handler to accept confirmation alerts
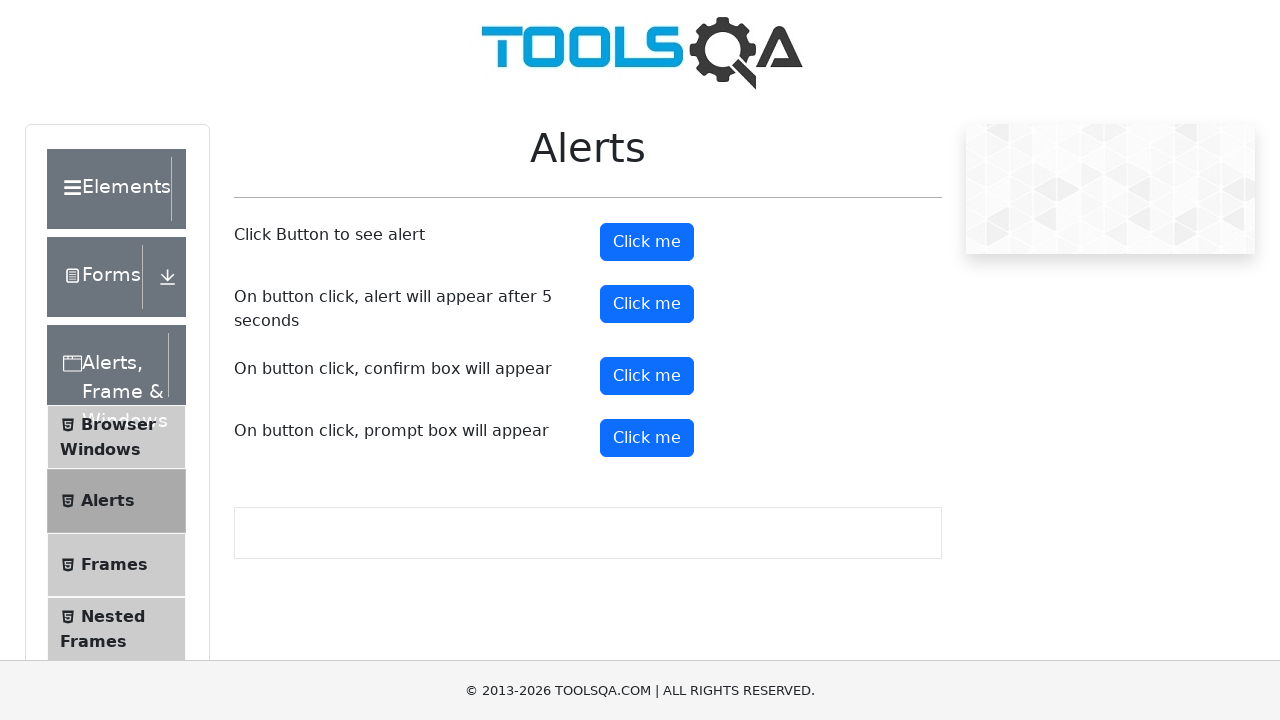

Clicked confirm button to trigger confirmation alert at (647, 376) on #confirmButton
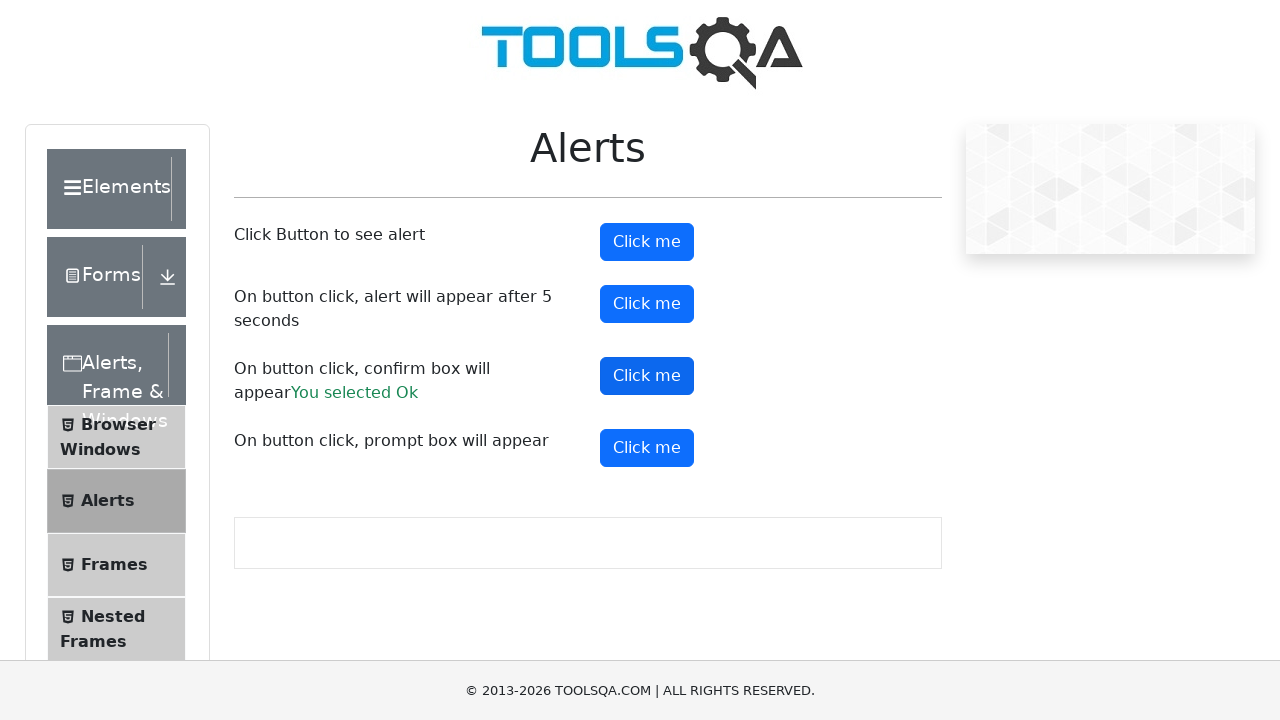

Confirmation result text appeared after accepting alert
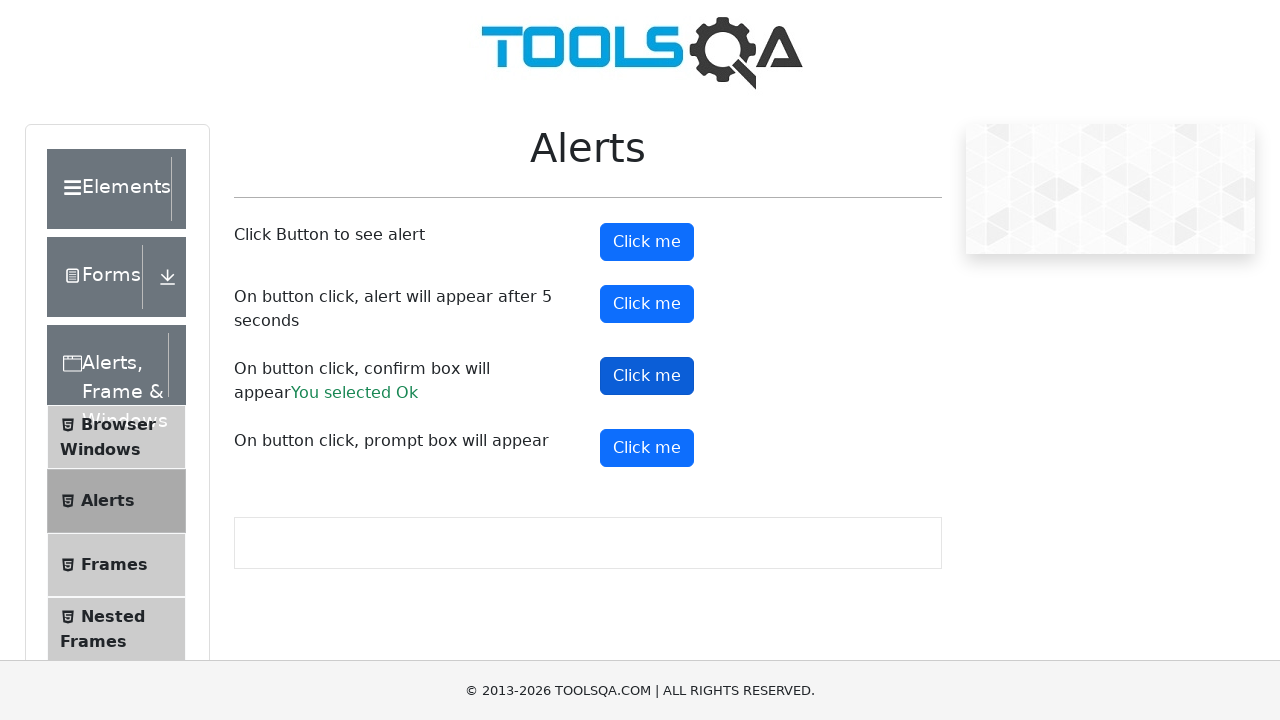

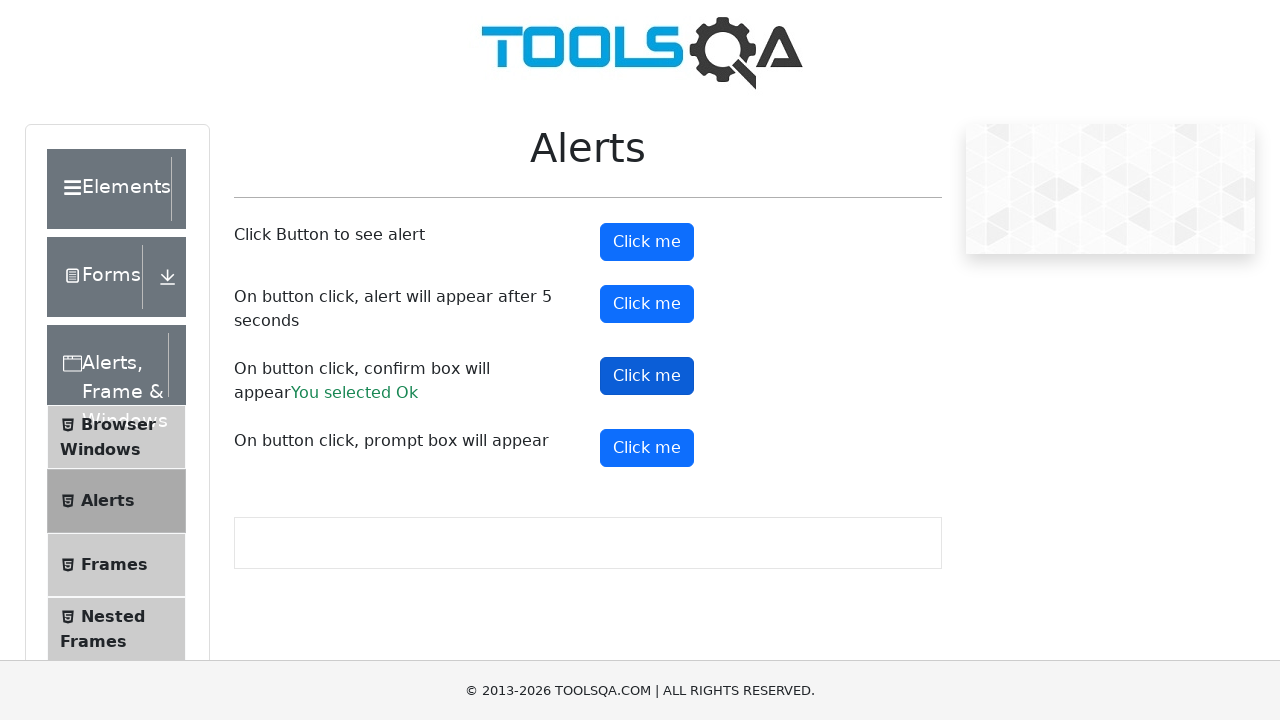